Tests a practice automation form by filling out personal details including name, email, gender, date of birth, subjects, selecting state/city, and submitting the form.

Starting URL: https://demoqa.com/automation-practice-form

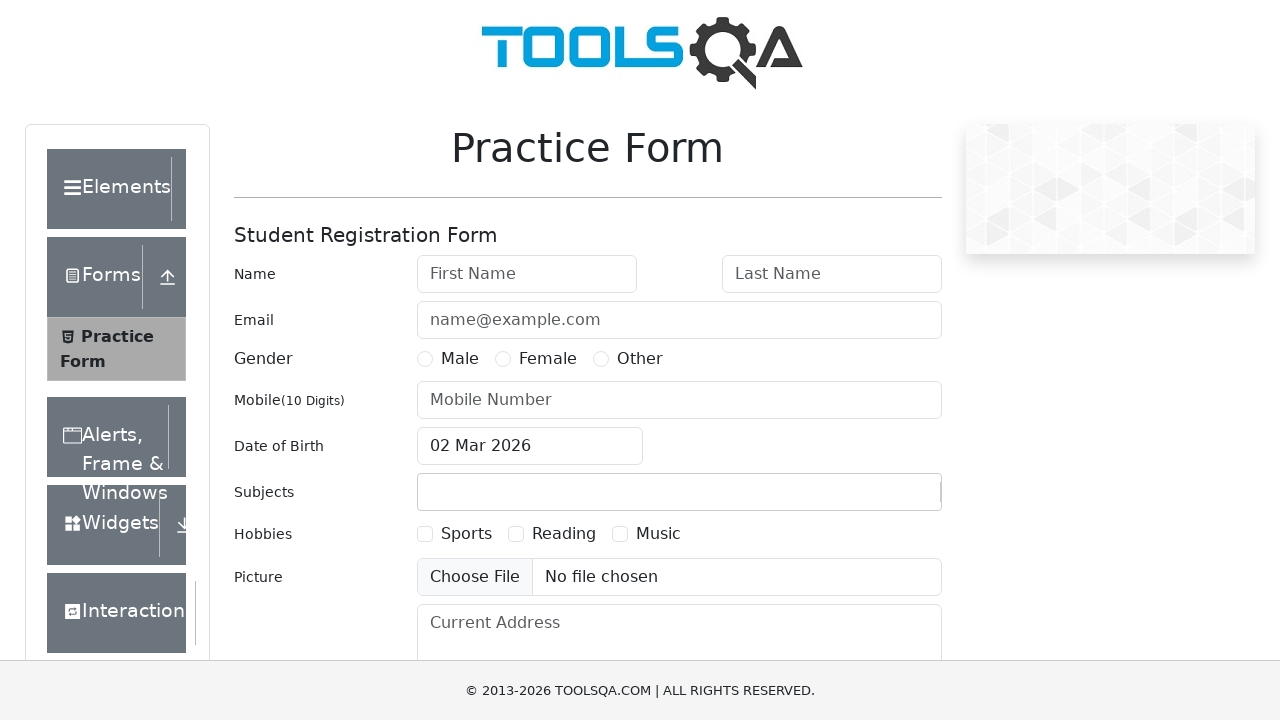

Scrolled down 400px to see form elements
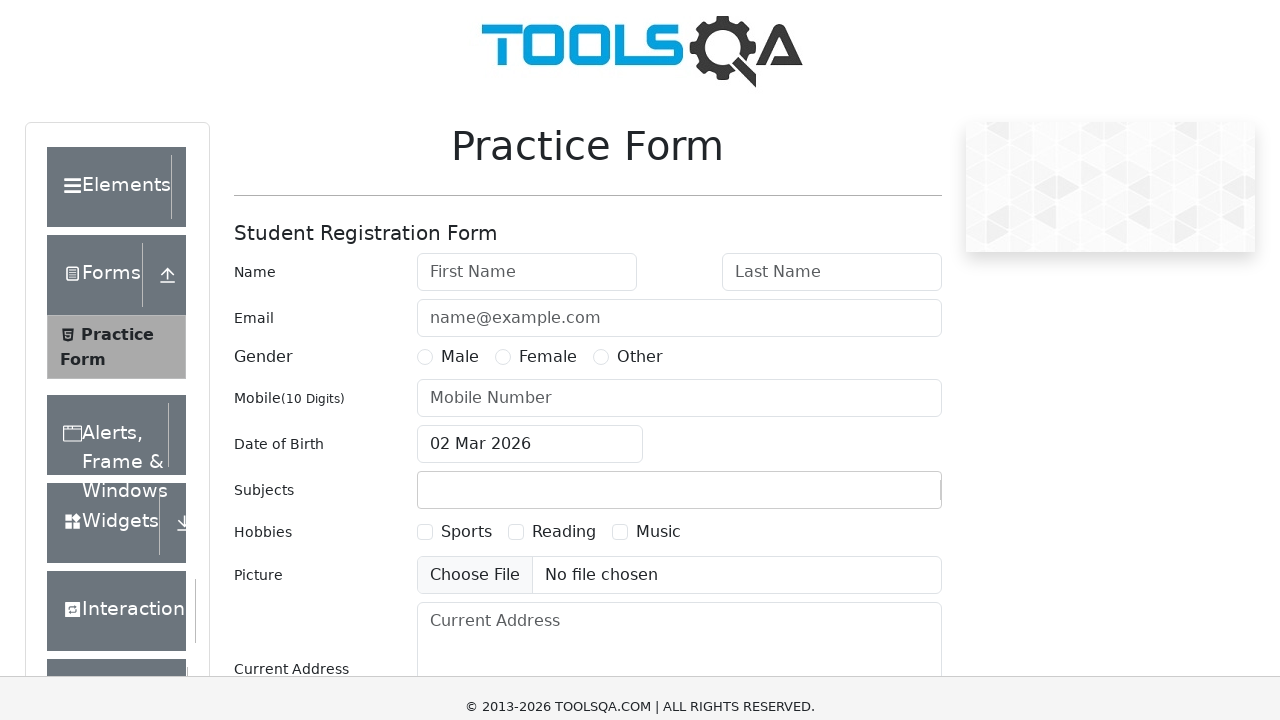

Filled first name field with 'nara' on #firstName
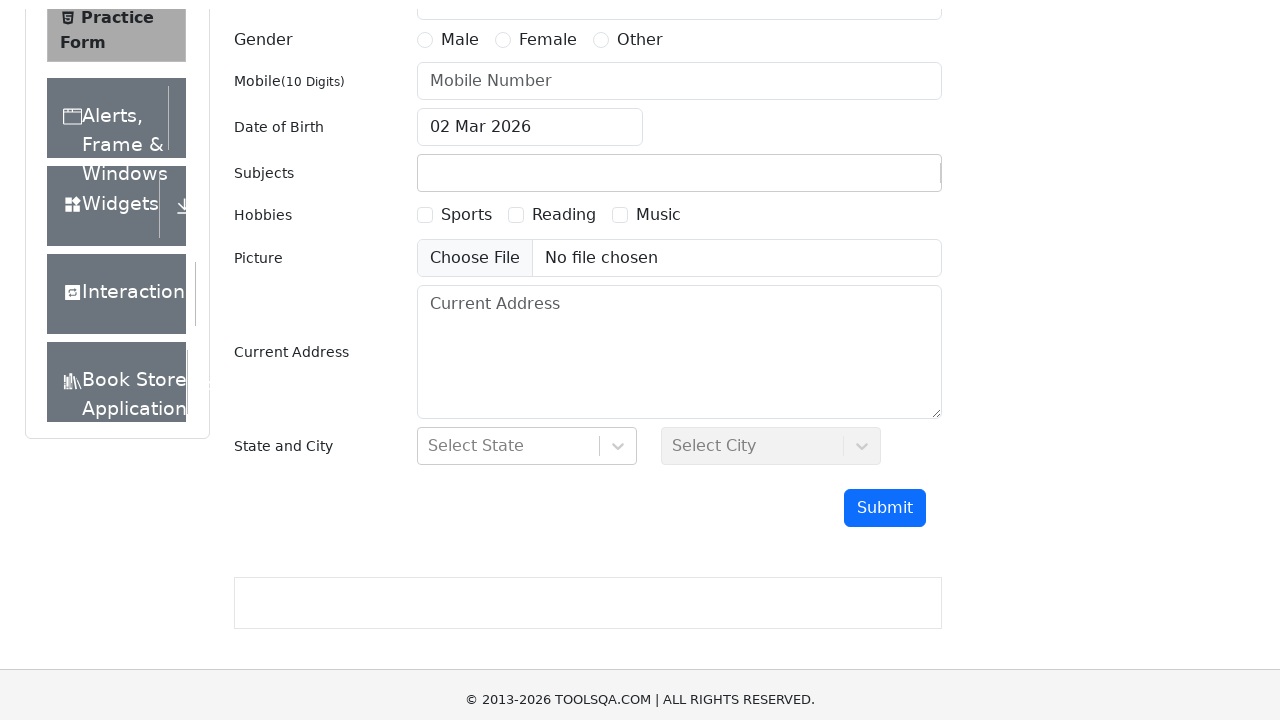

Filled last name field with 'simha' on #lastName
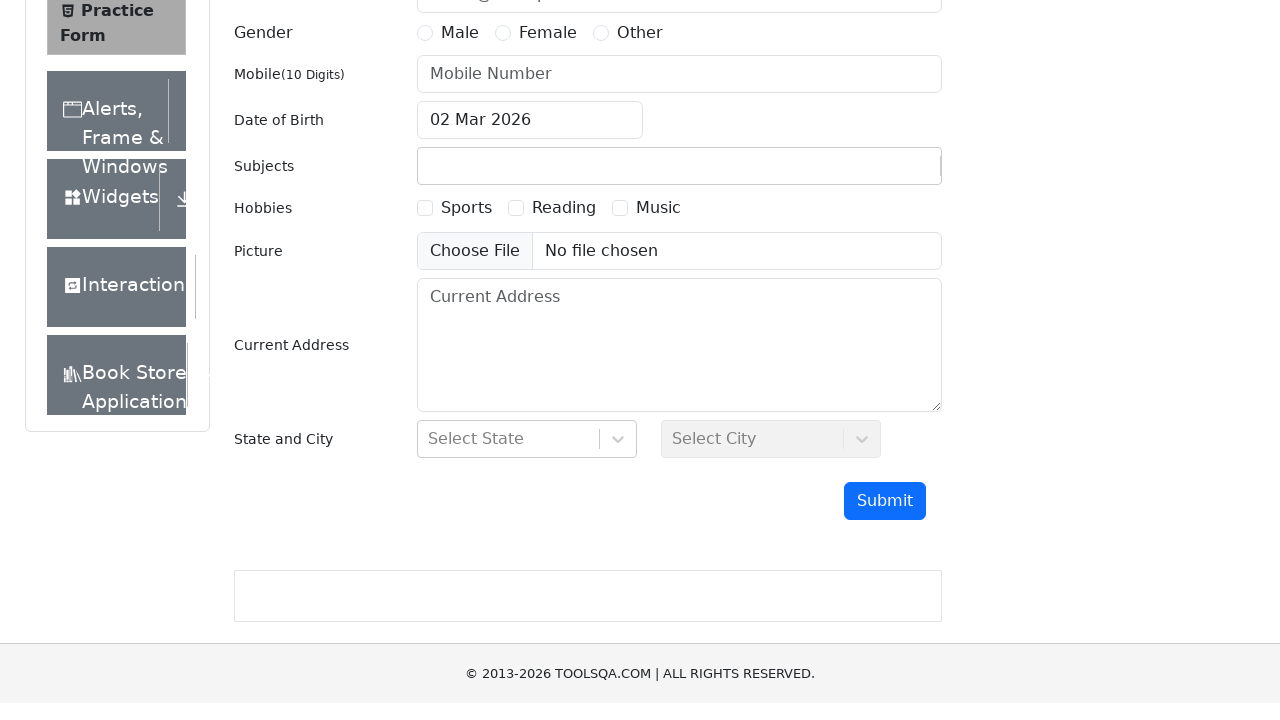

Filled email field with 'nara@123.com' on #userEmail
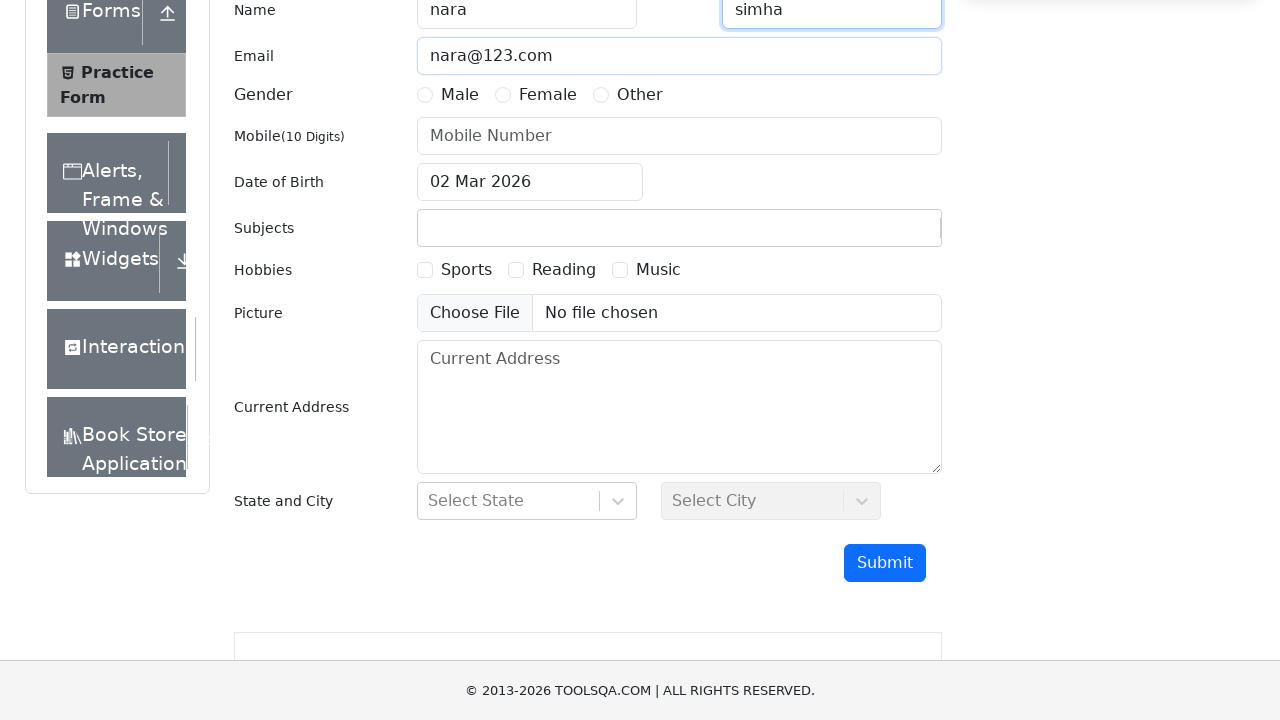

Selected Female gender option at (548, 95) on label[for='gender-radio-2']
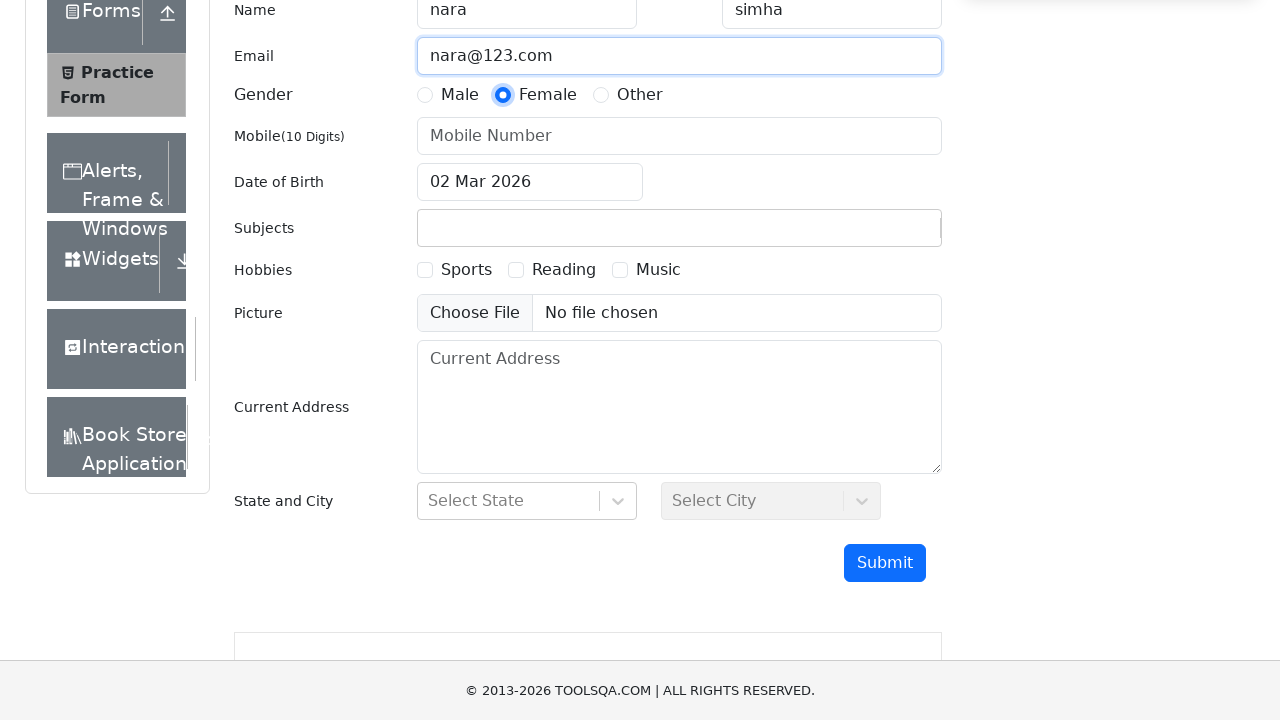

Clicked date of birth input to open date picker at (530, 182) on #dateOfBirthInput
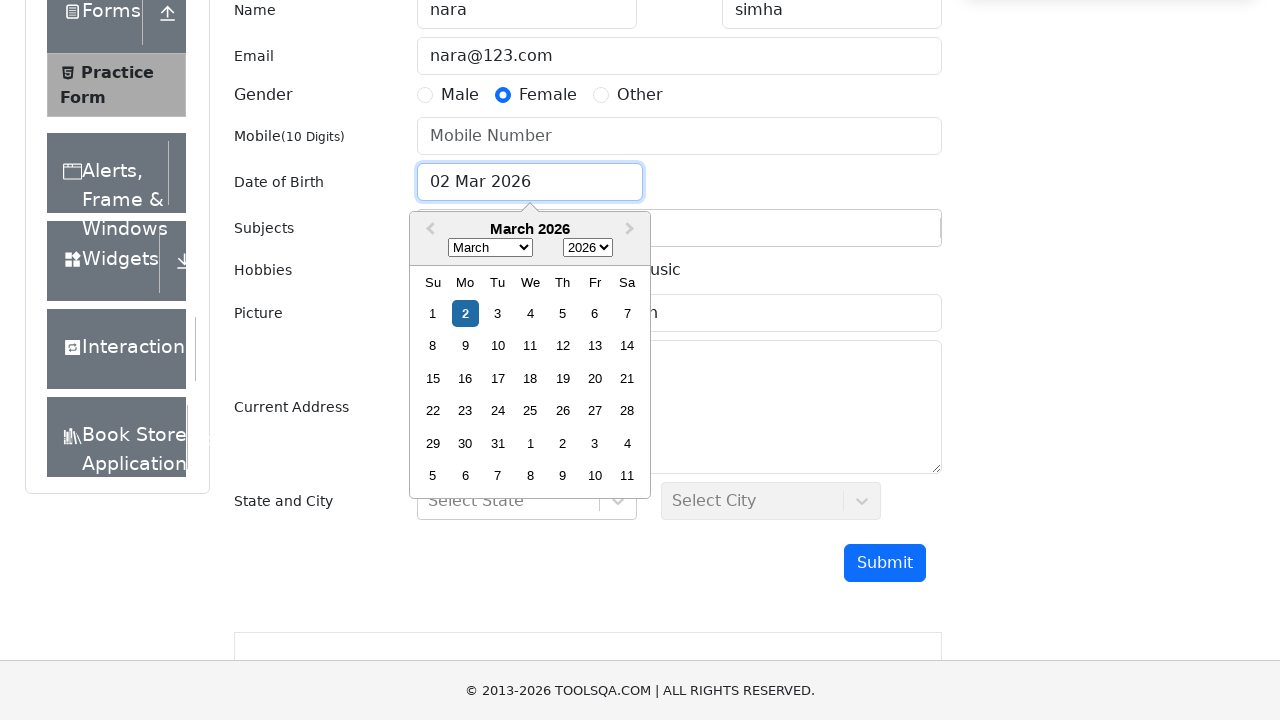

Selected year 2025 from date picker on select.react-datepicker__year-select
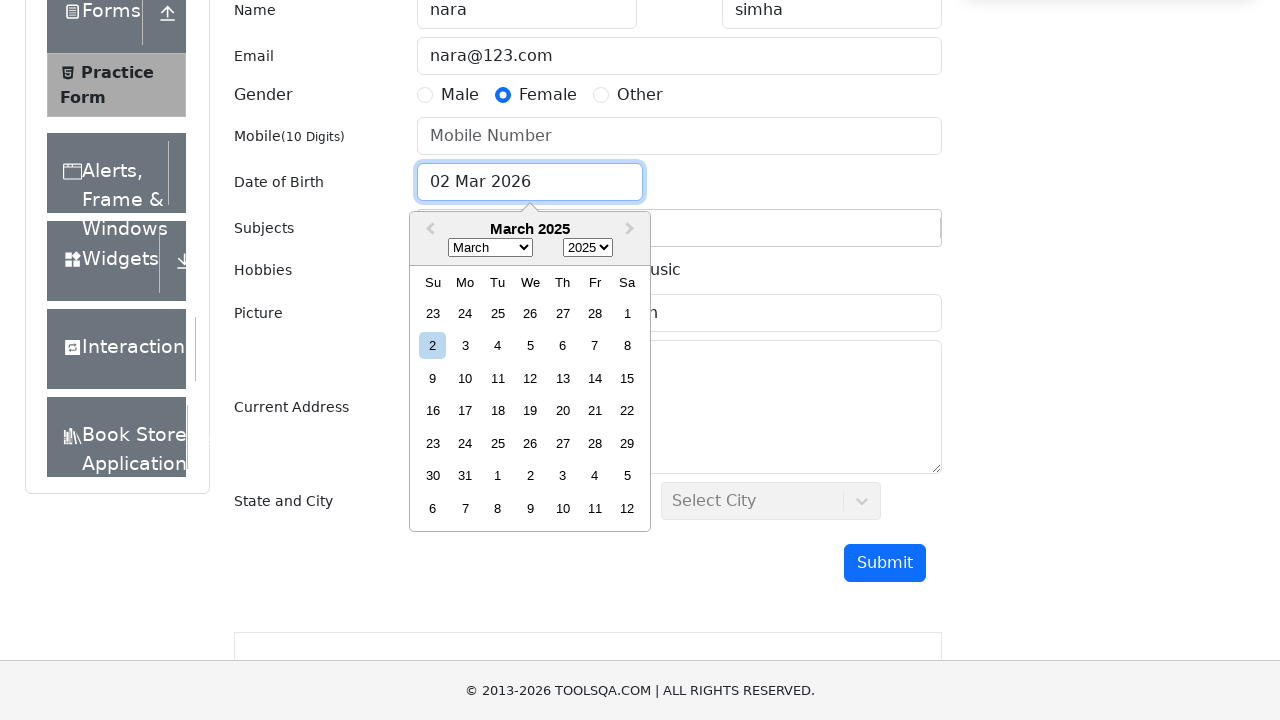

Selected month February from date picker on select.react-datepicker__month-select
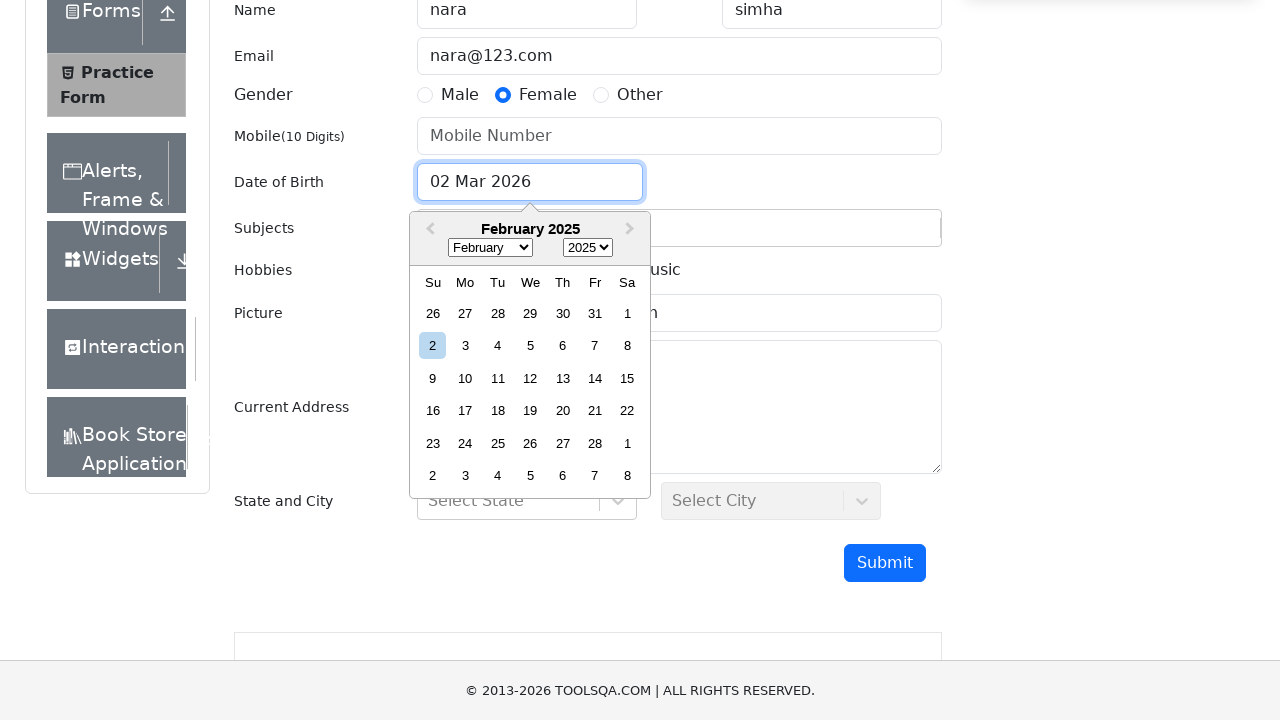

Selected 15th day from date picker at (627, 378) on div.react-datepicker__day.react-datepicker__day--015
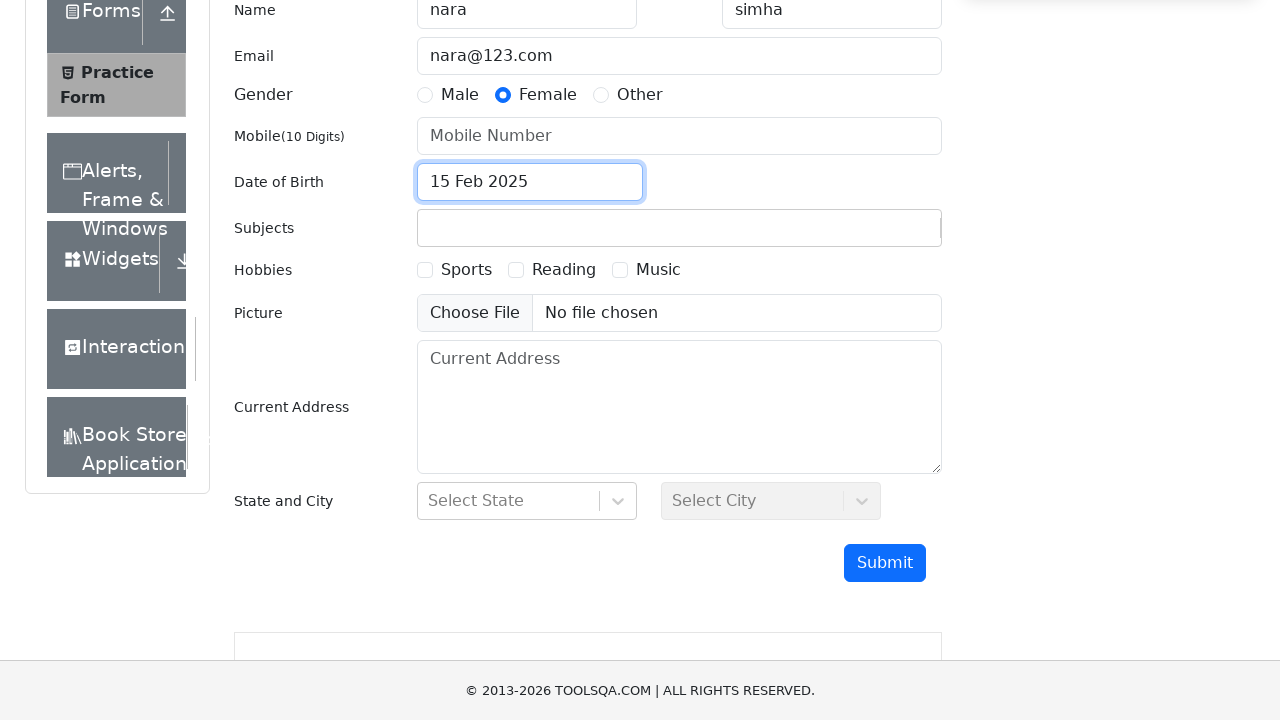

Filled subjects input with 'Maths' on #subjectsInput
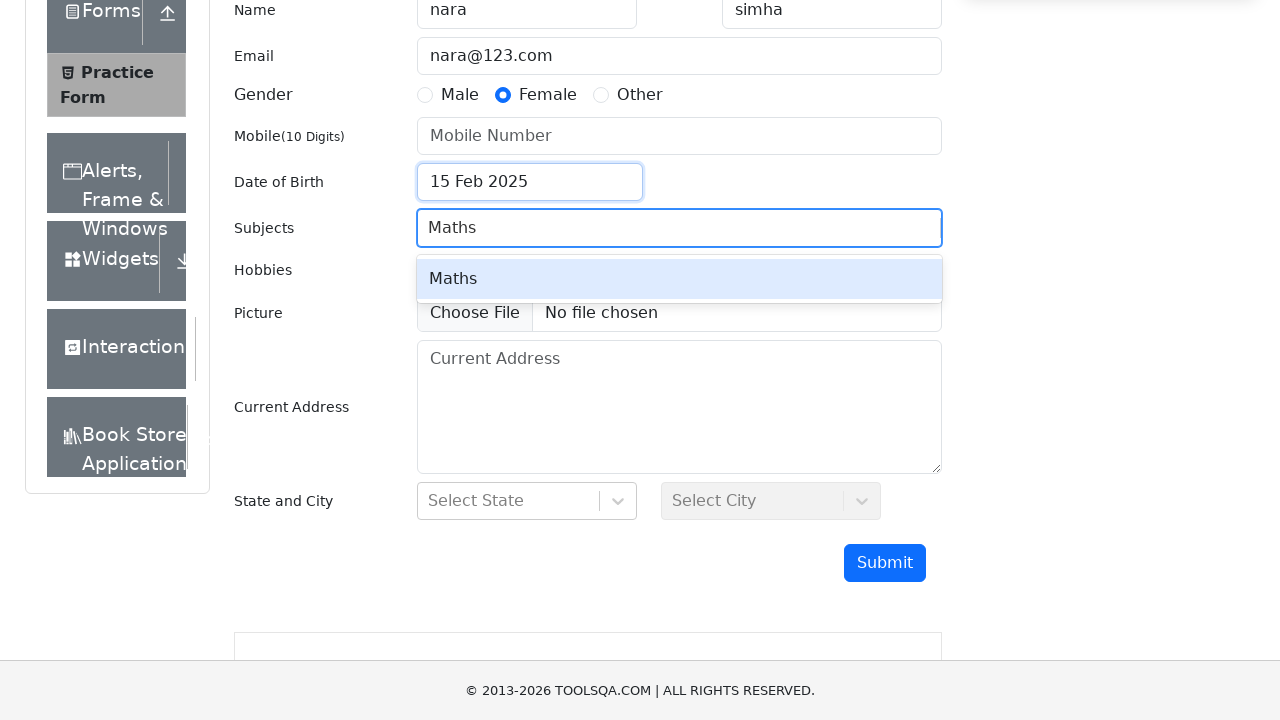

Pressed Enter to confirm subject 'Maths' on #subjectsInput
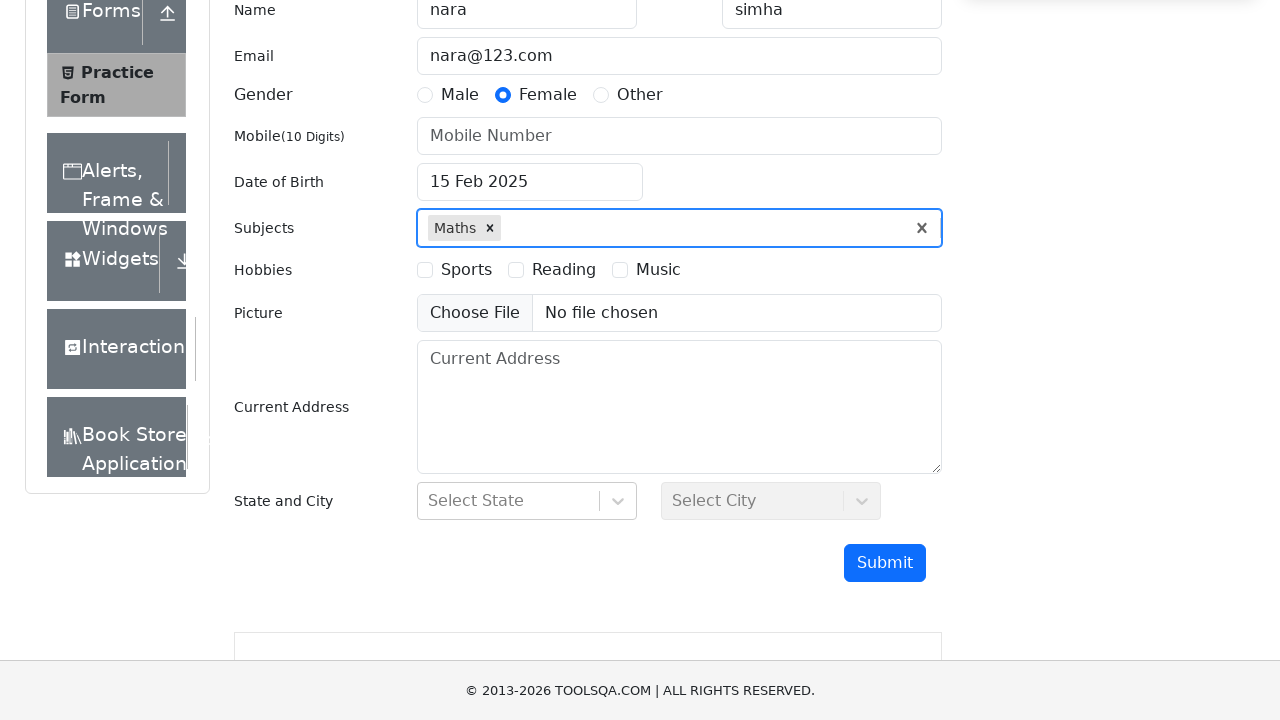

Waited 500ms after adding subject 'Maths'
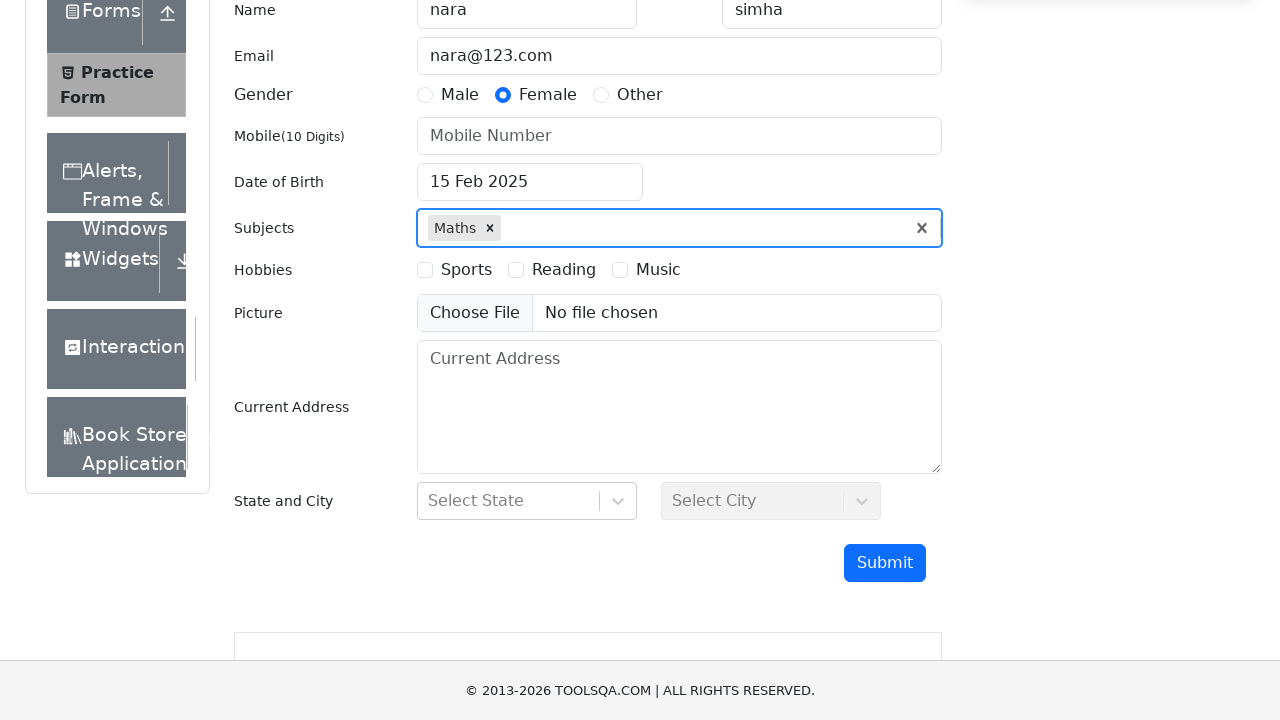

Filled subjects input with 'Physics' on #subjectsInput
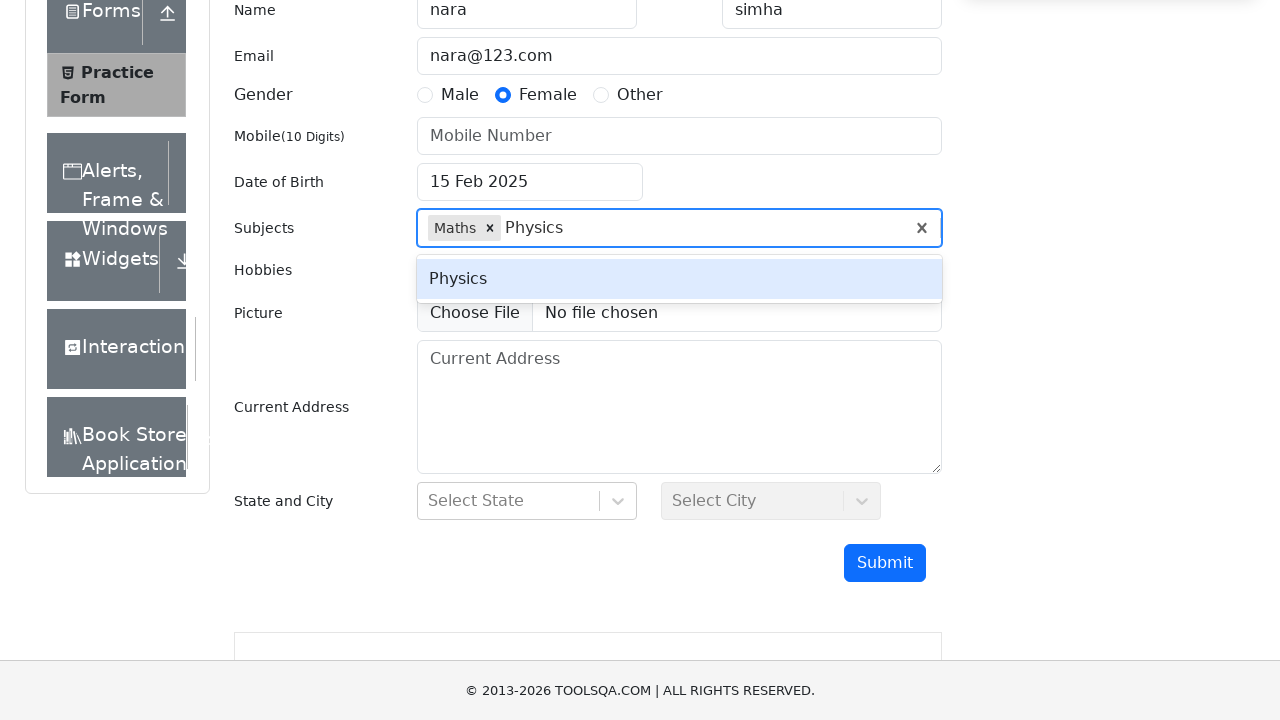

Pressed Enter to confirm subject 'Physics' on #subjectsInput
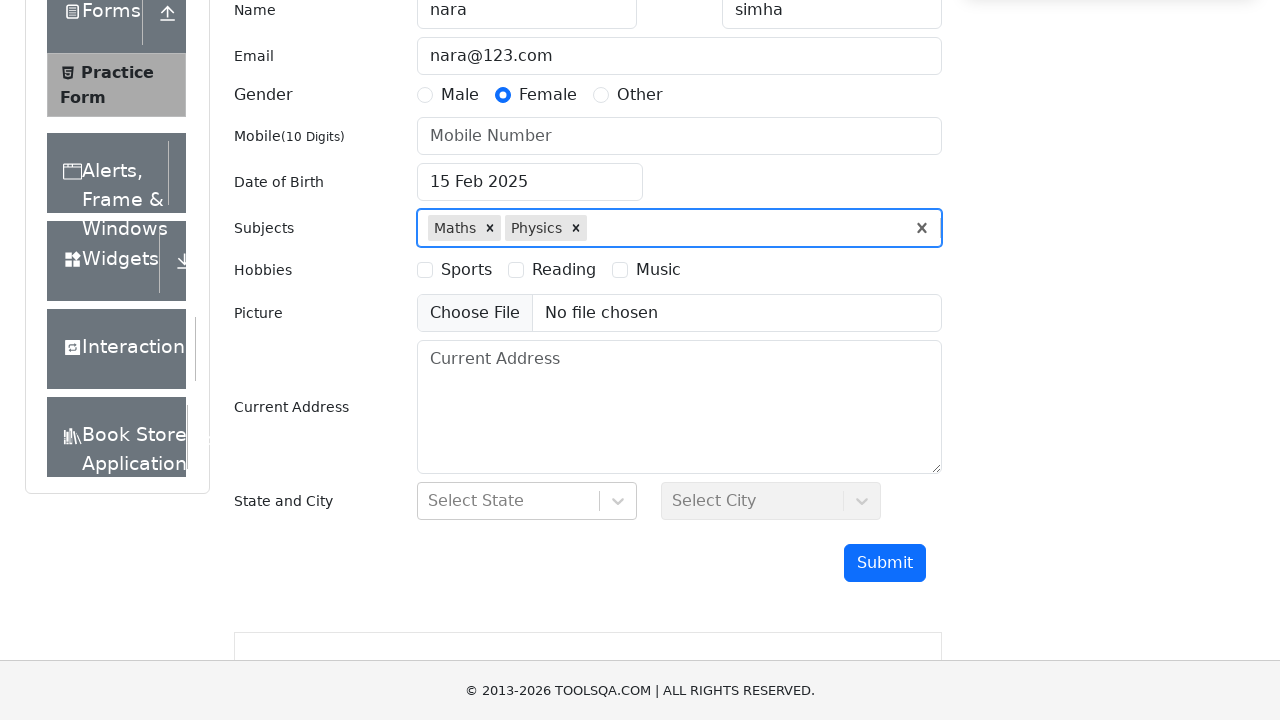

Waited 500ms after adding subject 'Physics'
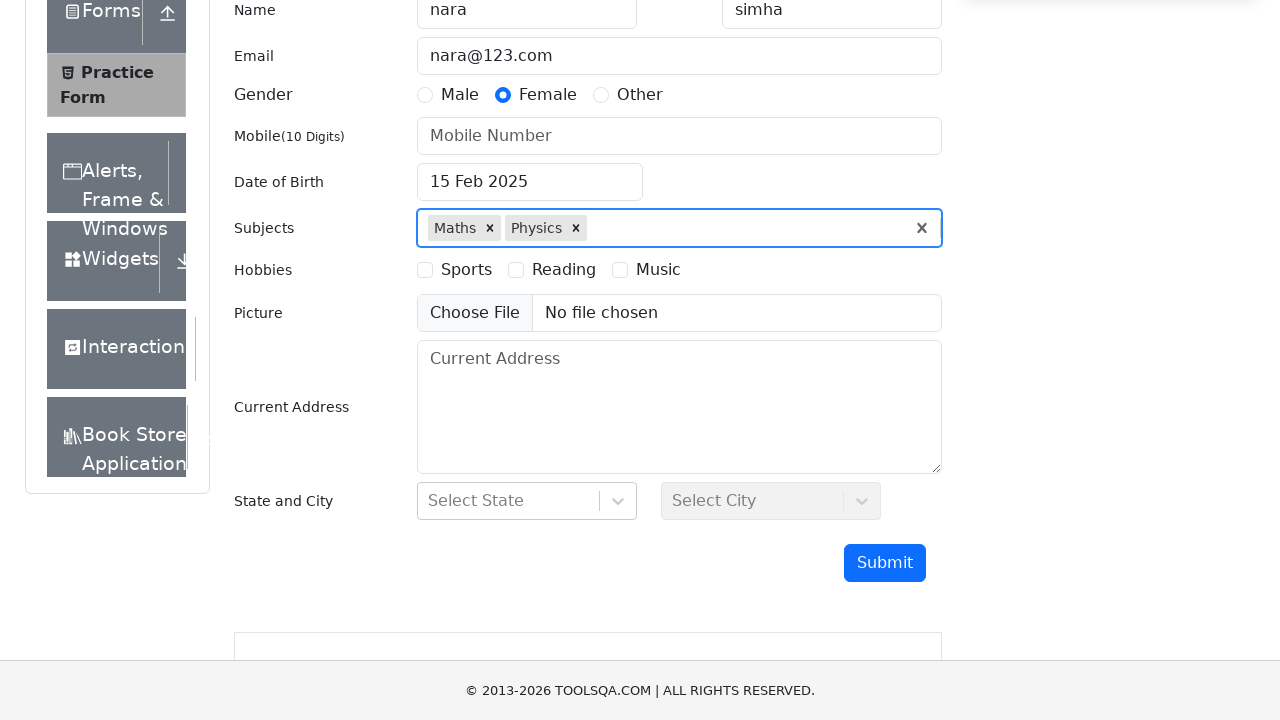

Filled subjects input with 'Social Studies' on #subjectsInput
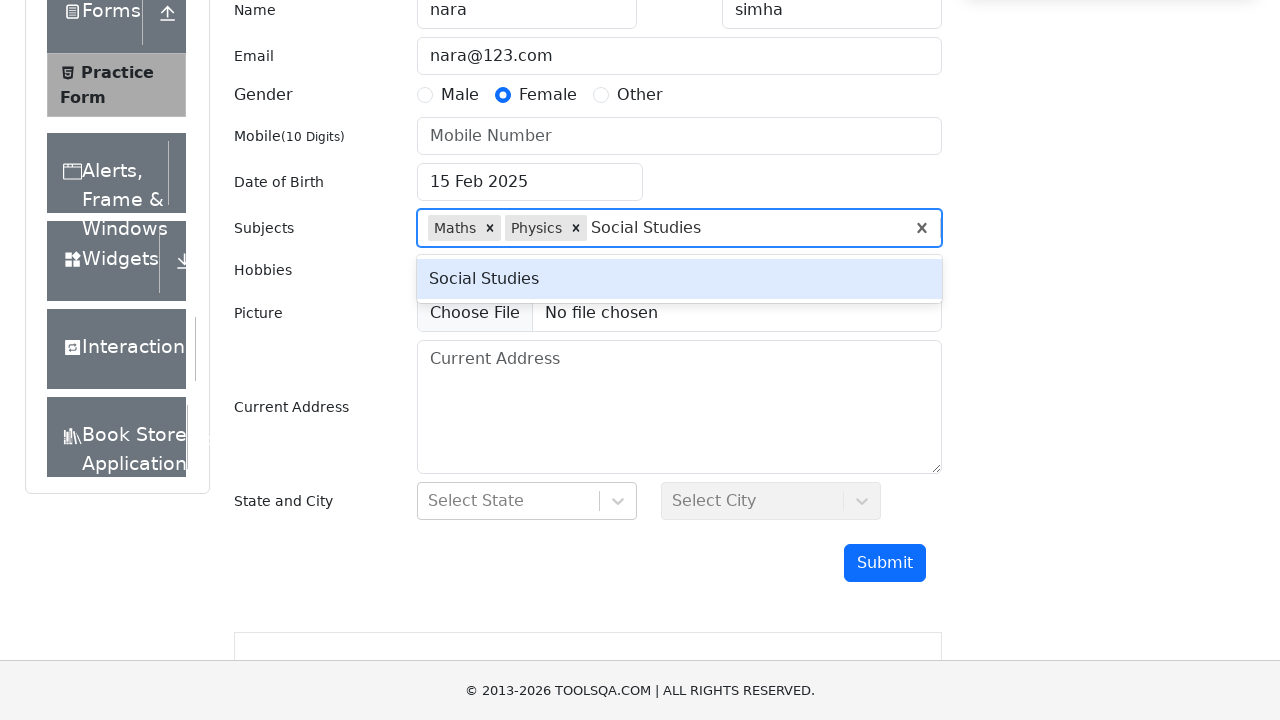

Pressed Enter to confirm subject 'Social Studies' on #subjectsInput
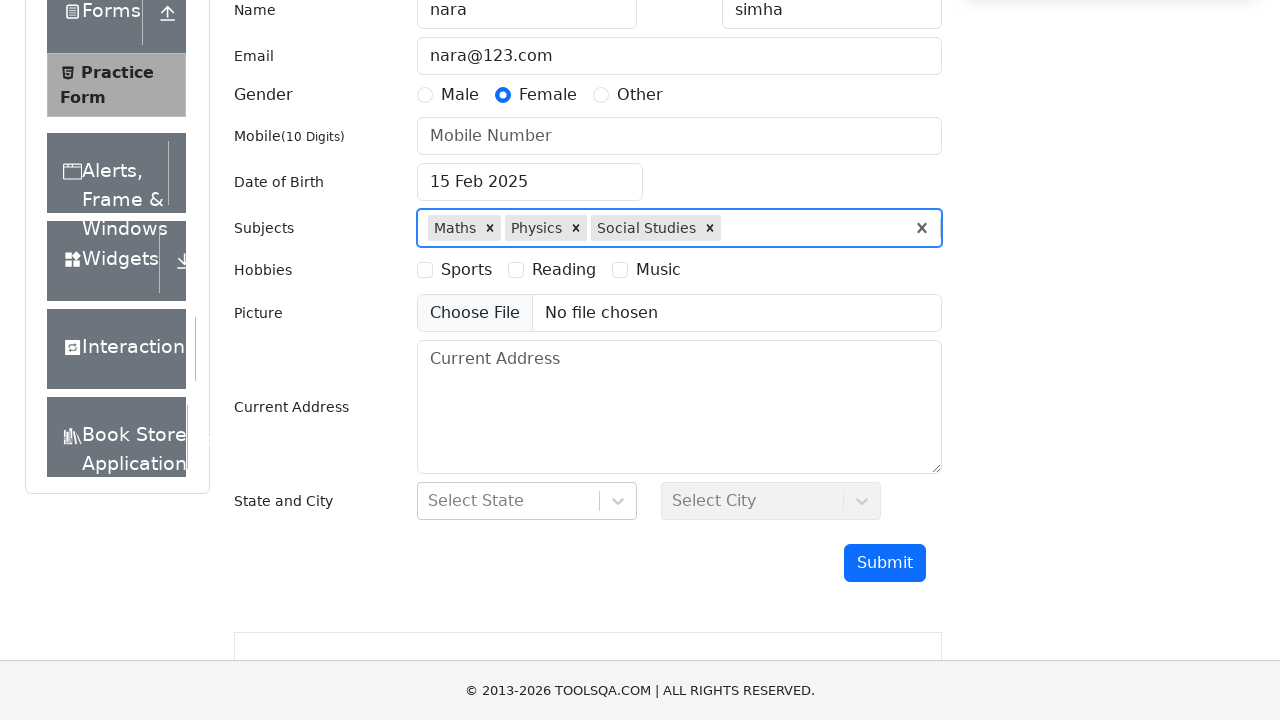

Waited 500ms after adding subject 'Social Studies'
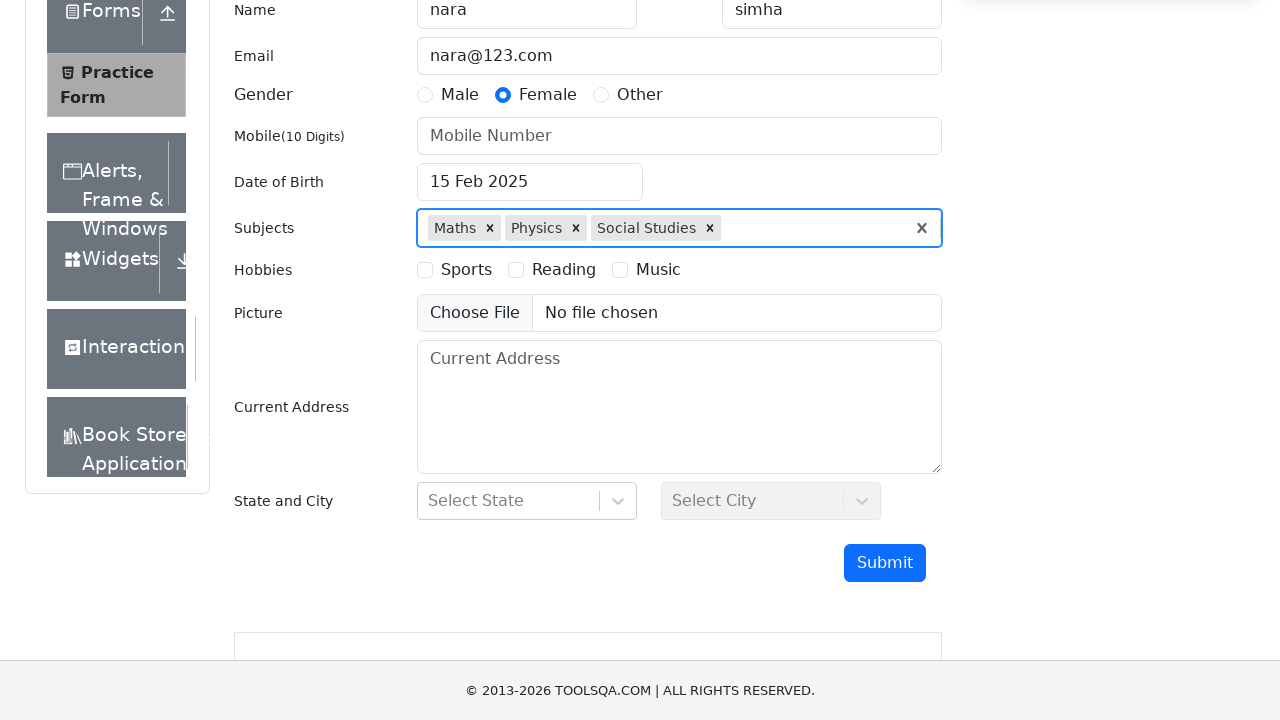

Scrolled down 500px to reach state and city section
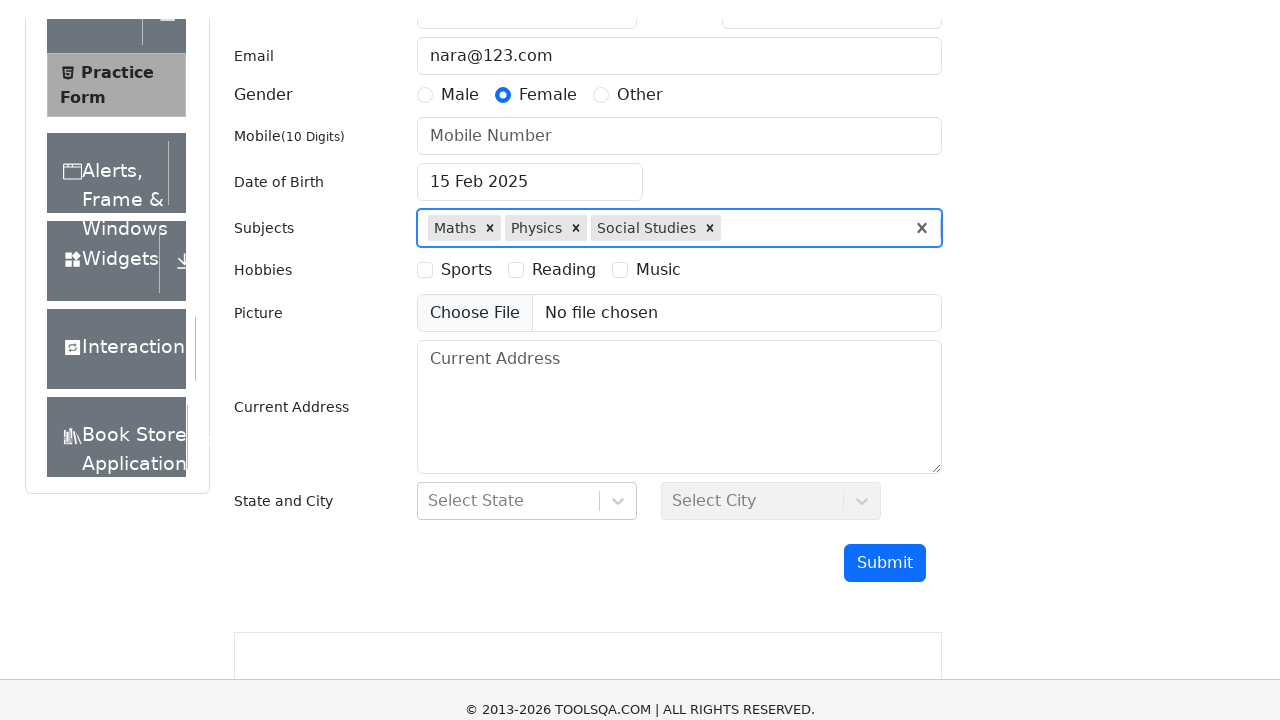

Filled state input with 'NCR' on #react-select-3-input
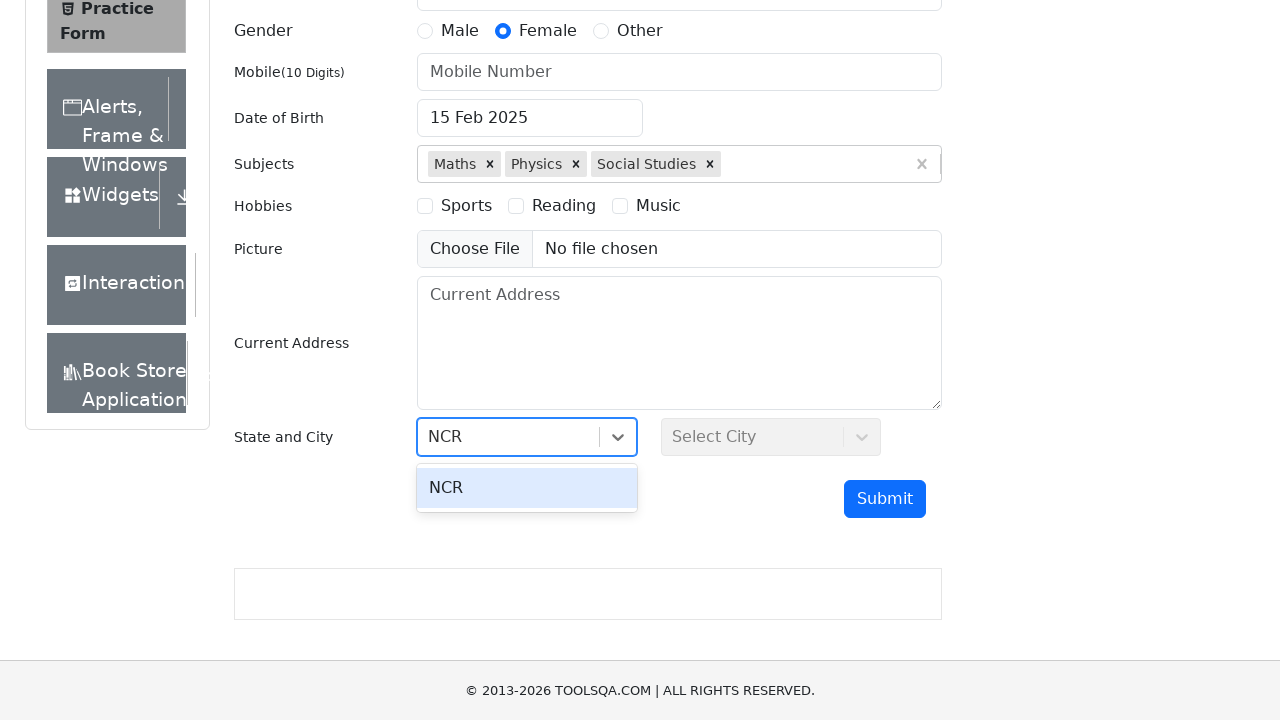

Pressed Enter to confirm state selection 'NCR' on #react-select-3-input
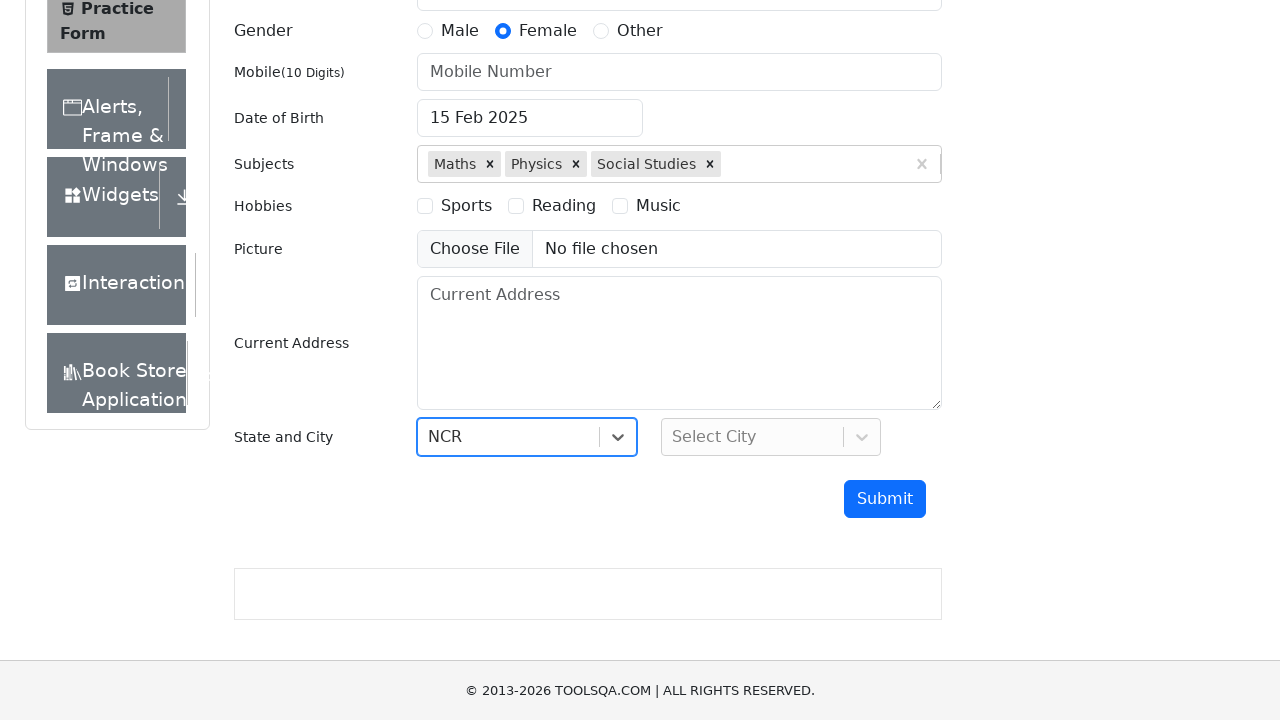

Filled city input with 'Delhi' on #react-select-4-input
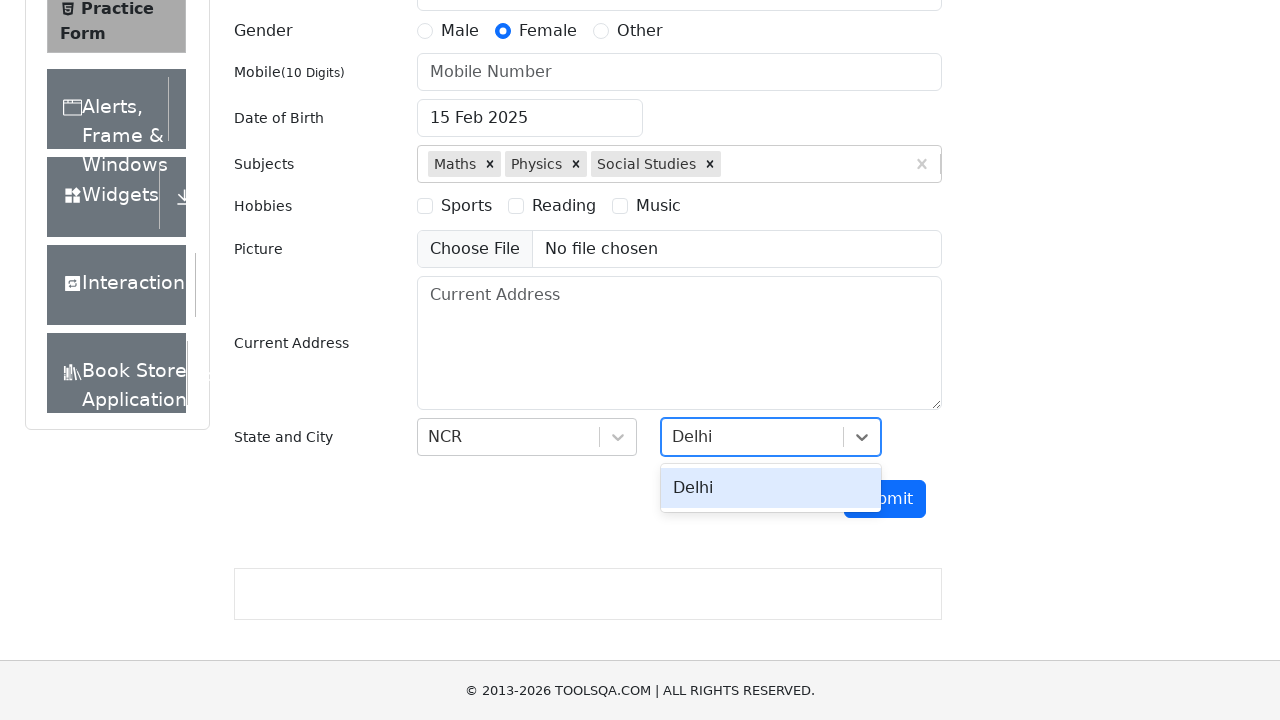

Pressed Enter to confirm city selection 'Delhi' on #react-select-4-input
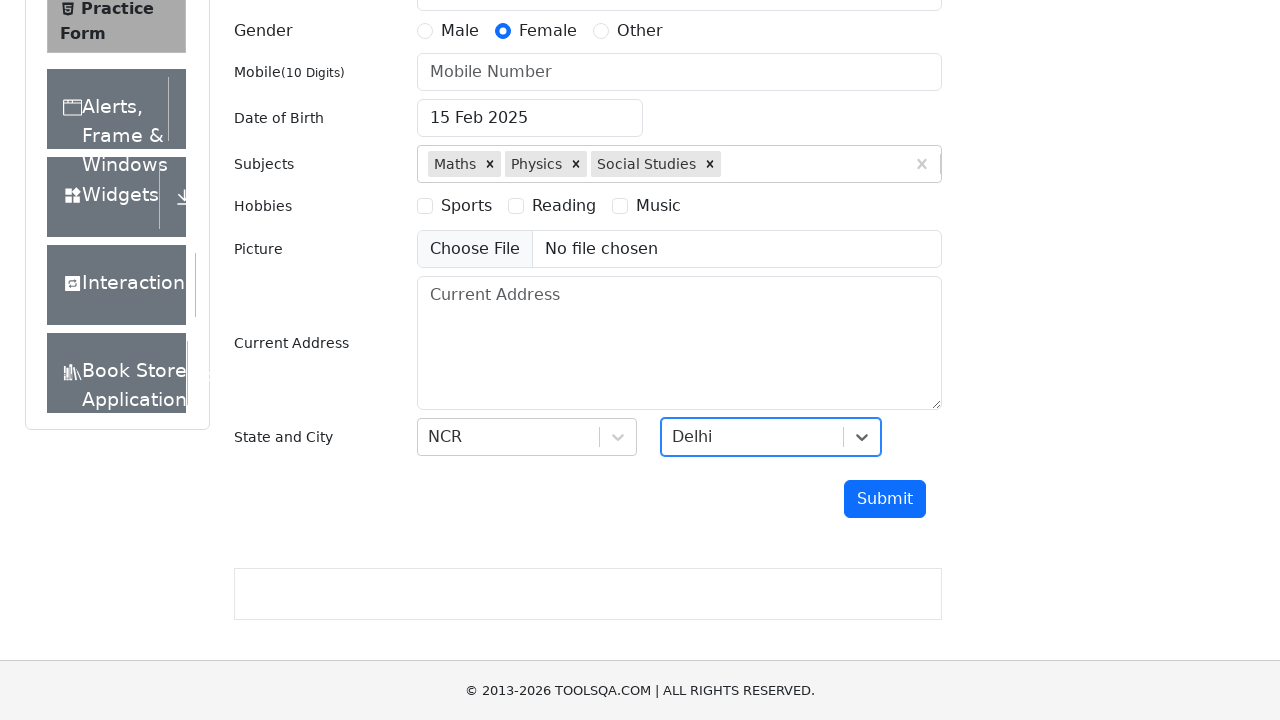

Clicked submit button to submit the form at (885, 499) on #submit
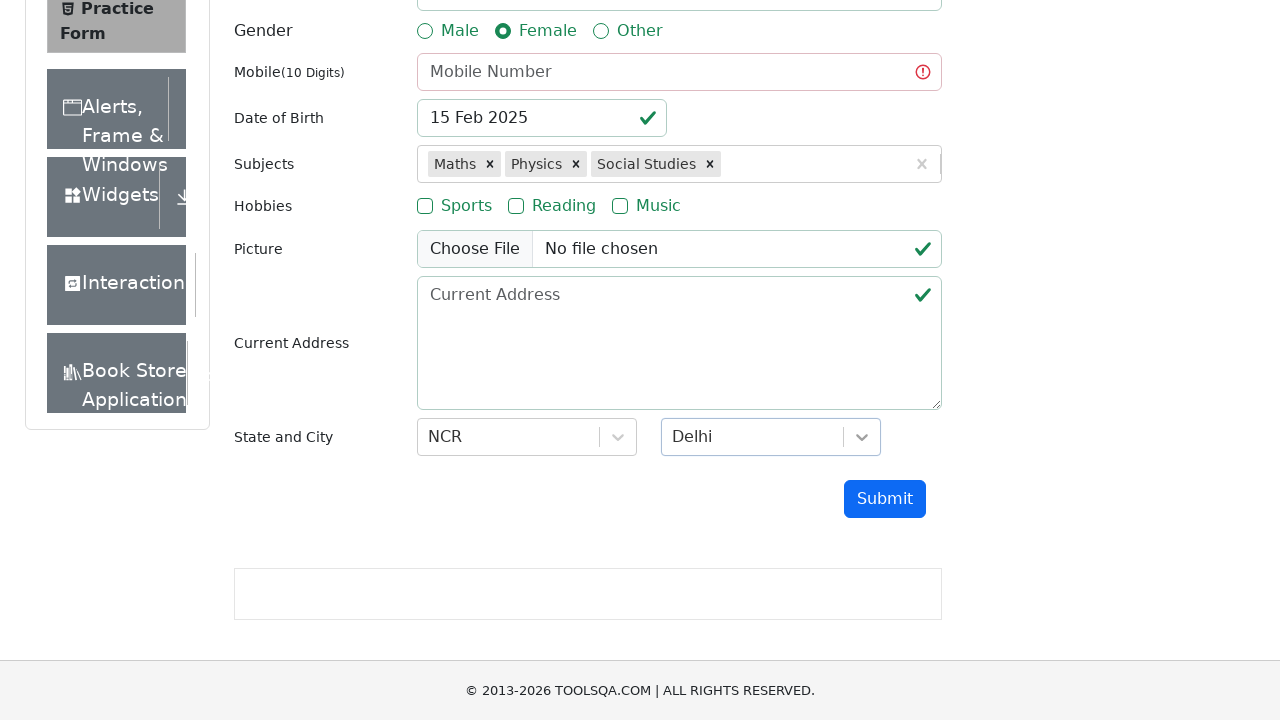

Waited 2000ms for form submission confirmation
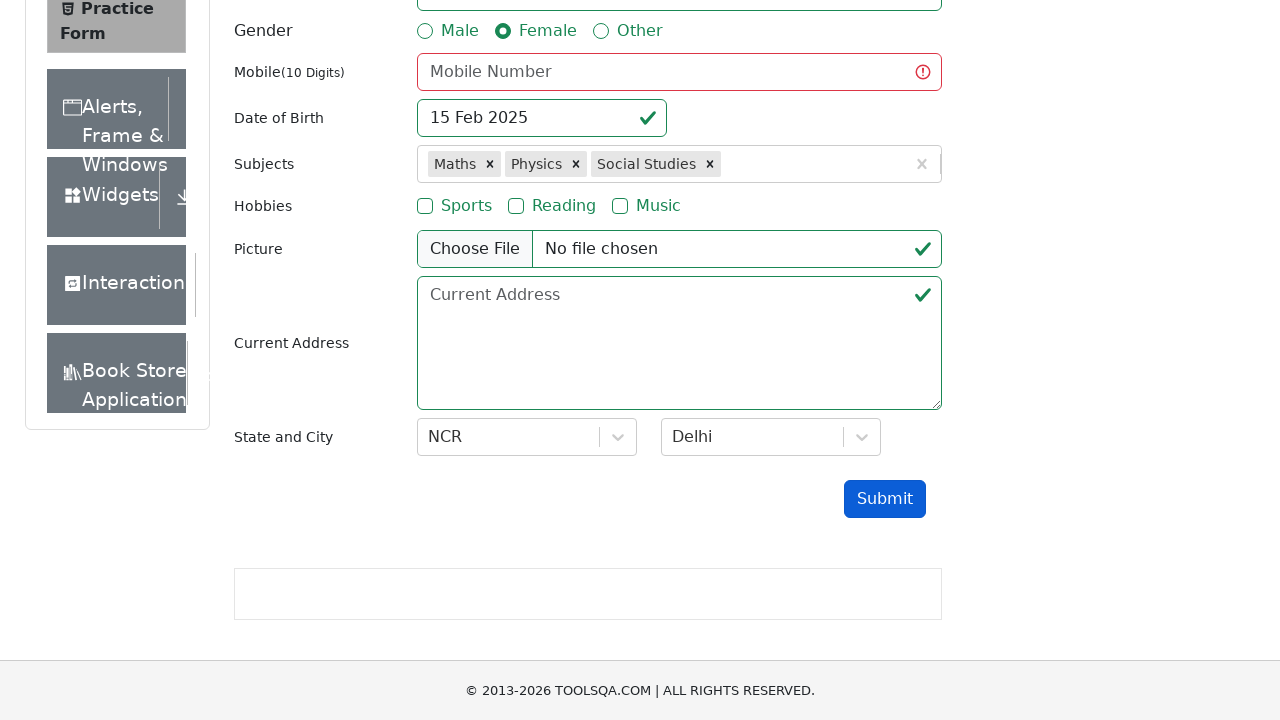

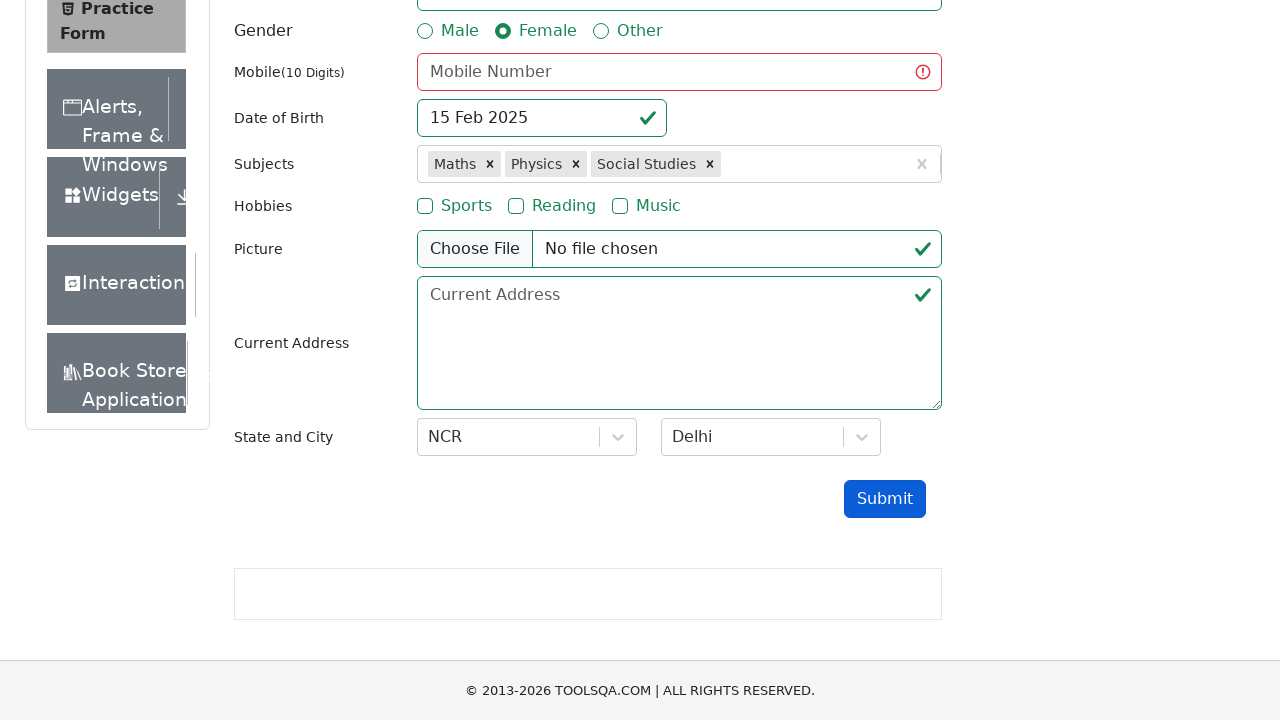